Tests window/tab switching functionality by clicking a link that opens a new tab, switching to it, and extracting text from an element

Starting URL: https://rahulshettyacademy.com/loginpagePractise/

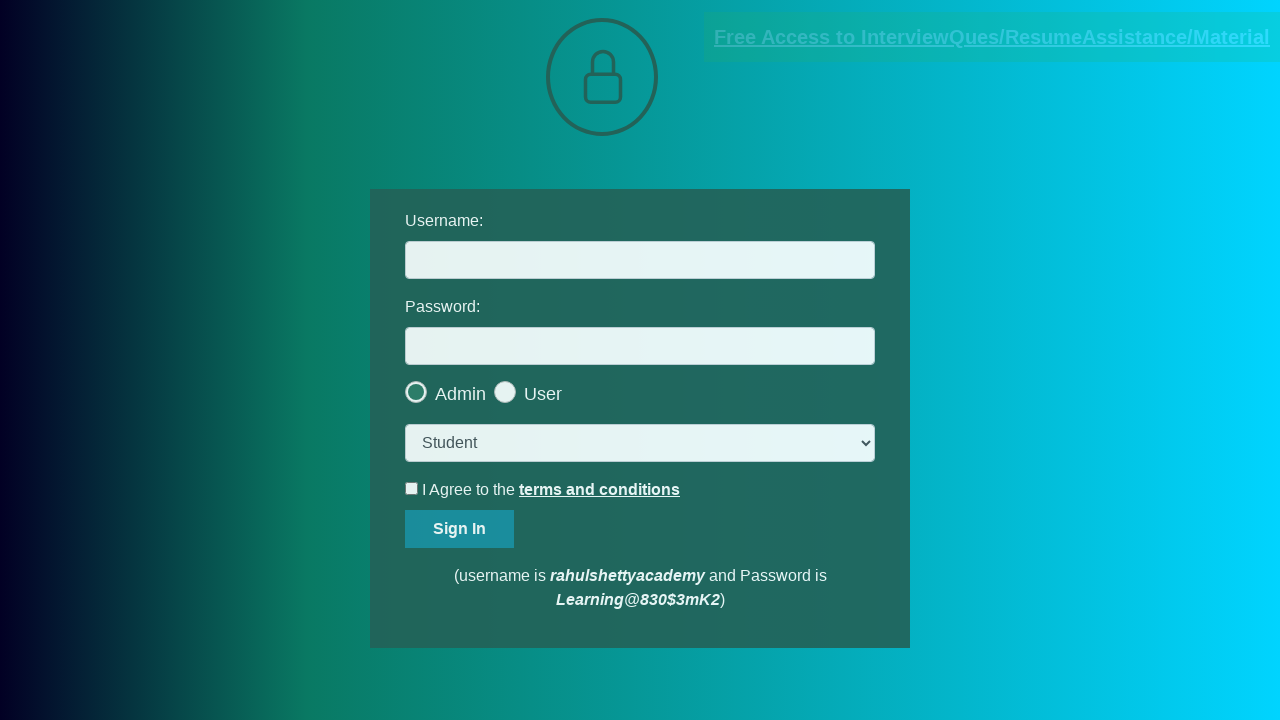

Clicked blinking text link to open new tab at (992, 37) on a.blinkingText
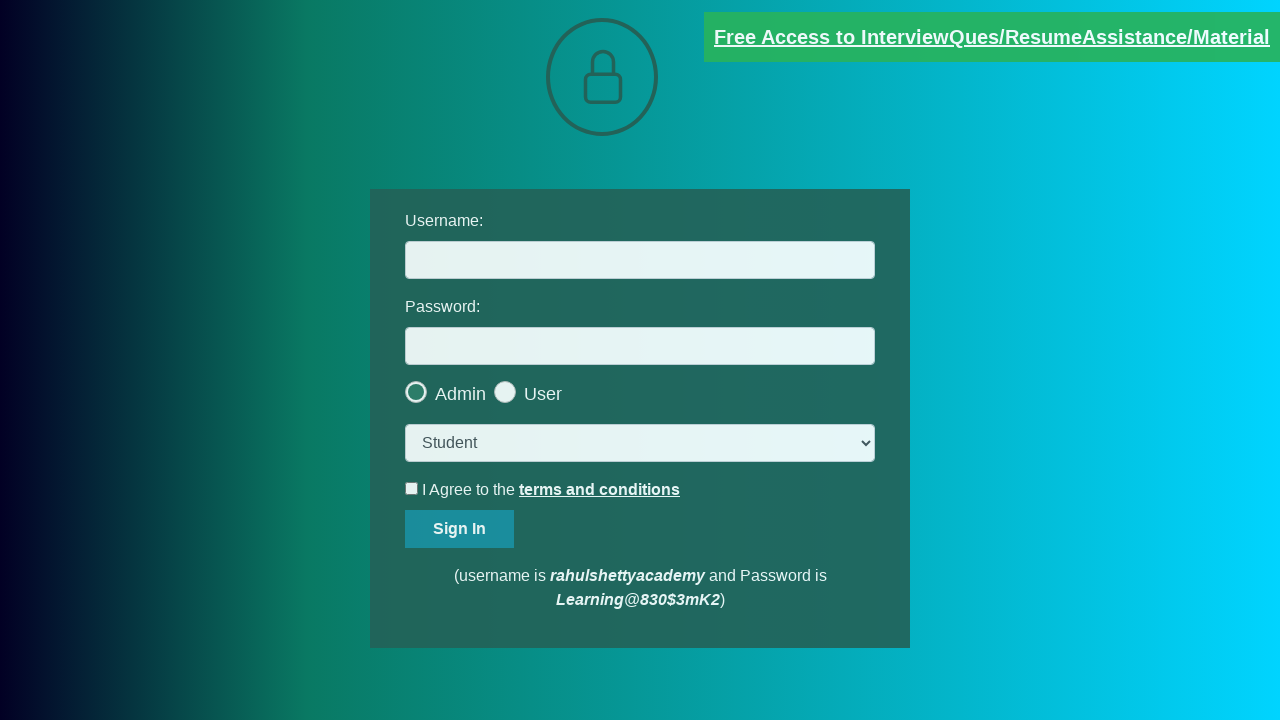

New tab opened and captured
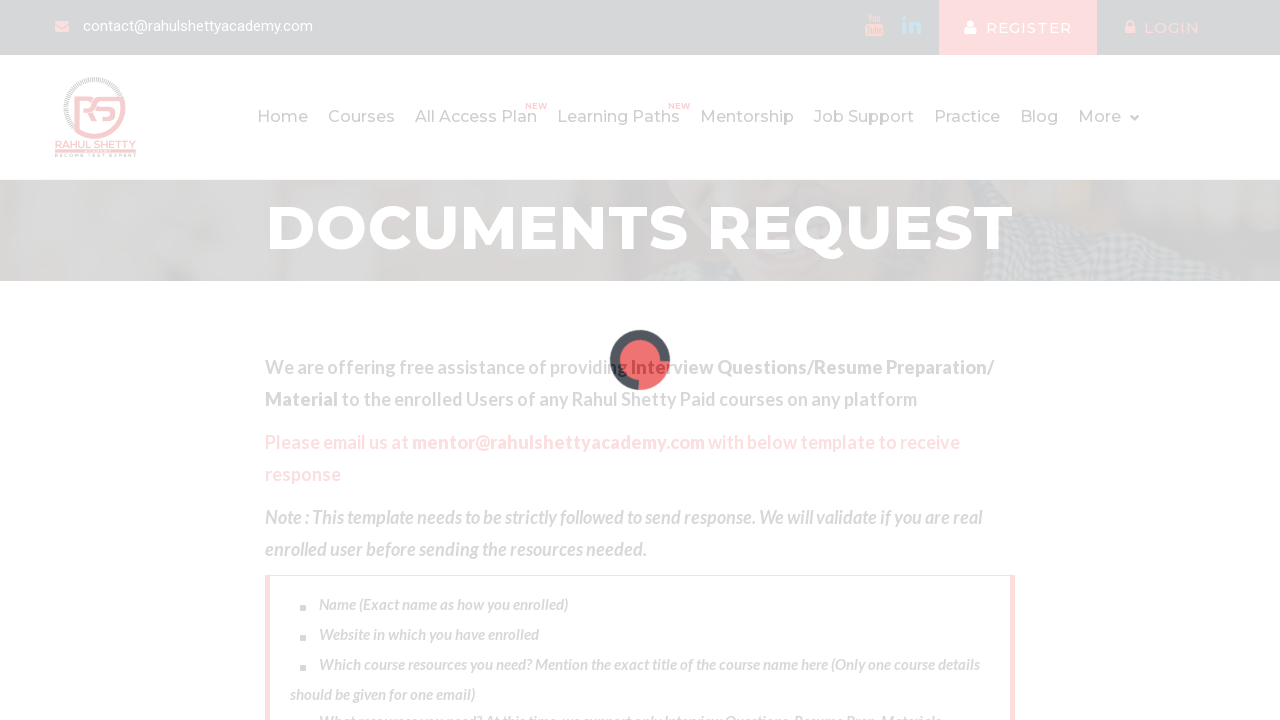

Extracted text from new tab link: mentor@rahulshettyacademy.com
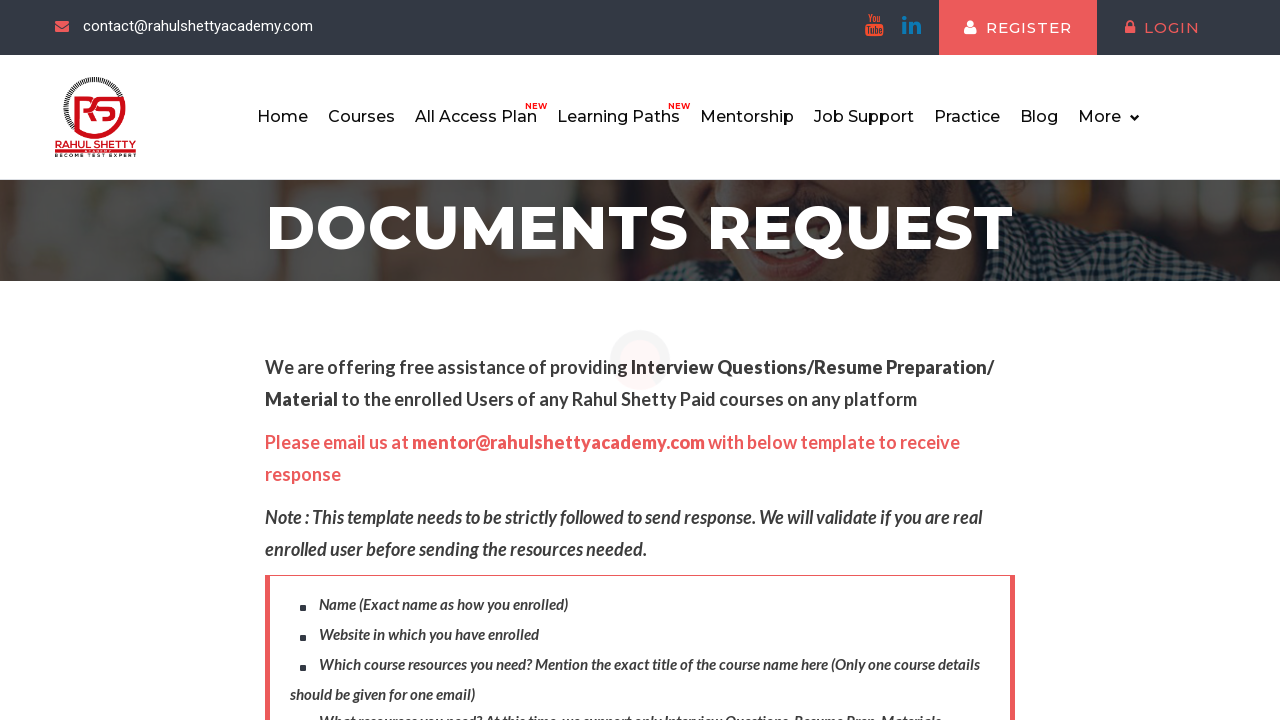

Closed new tab
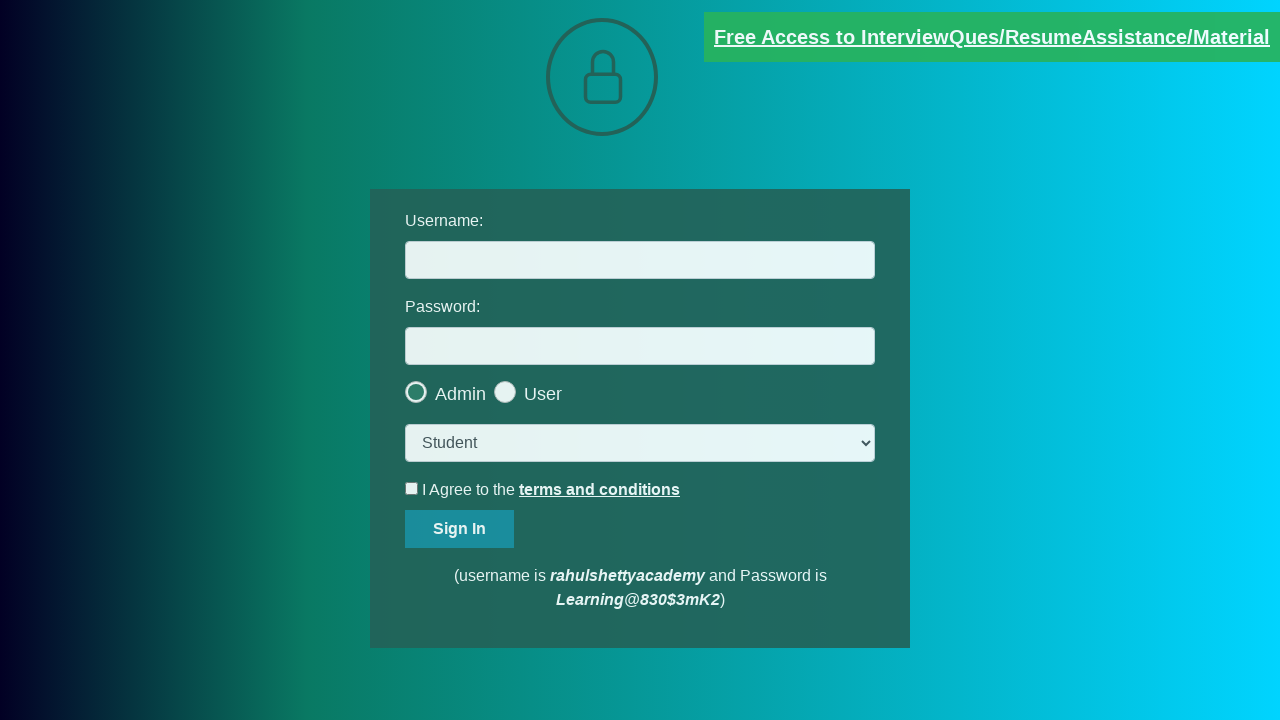

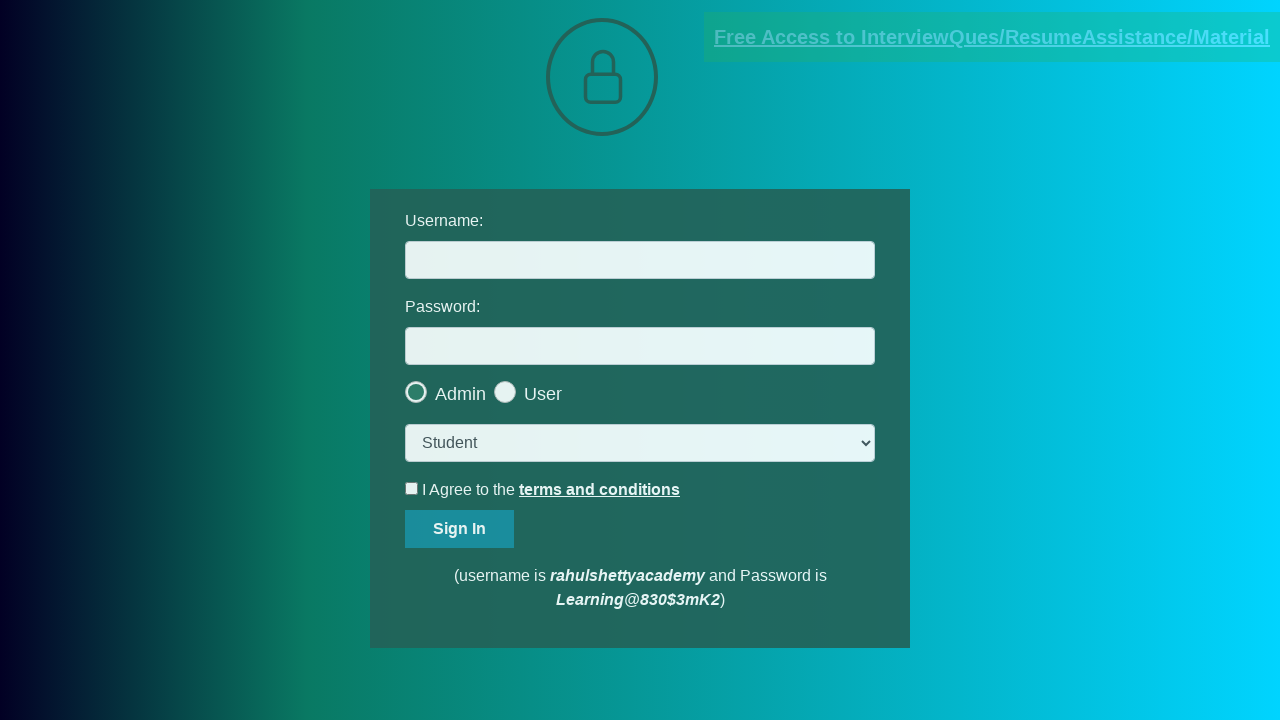